Tests a simple form by filling in first name, last name, city, and country fields using different element locator strategies, then submitting the form

Starting URL: http://suninjuly.github.io/simple_form_find_task.html

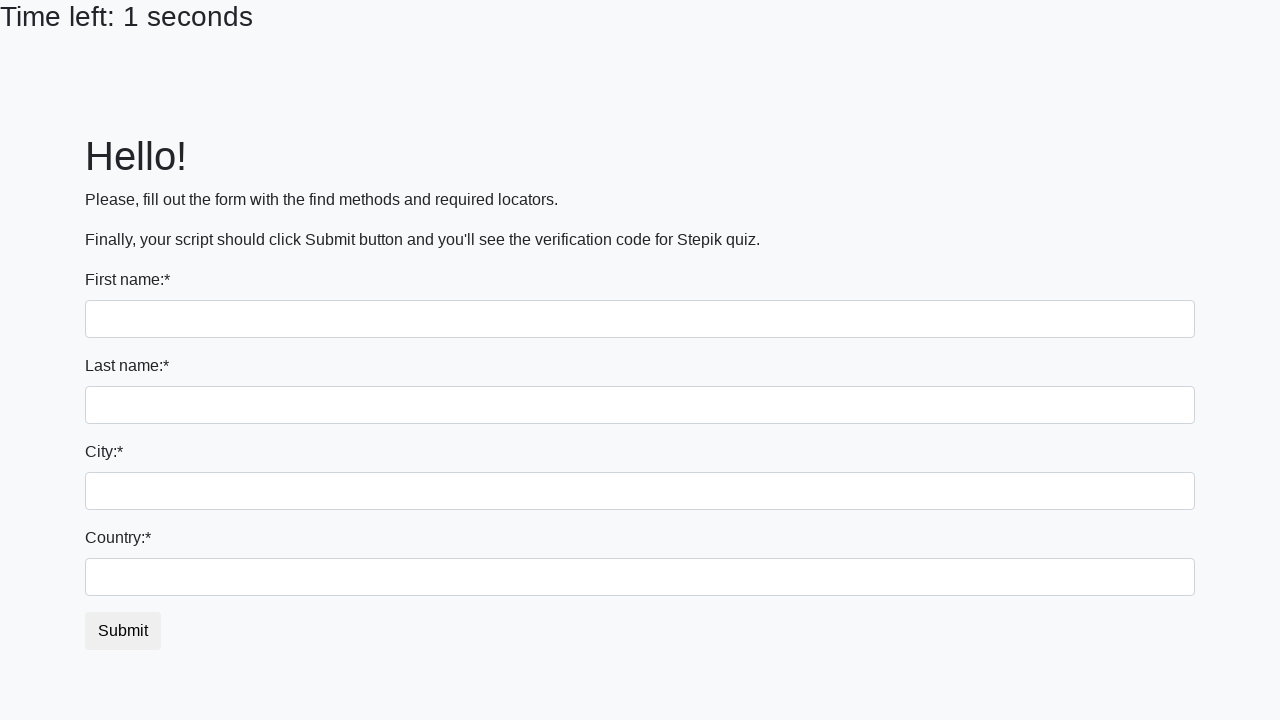

Filled first name field with 'Ivan' using tag name selector on input
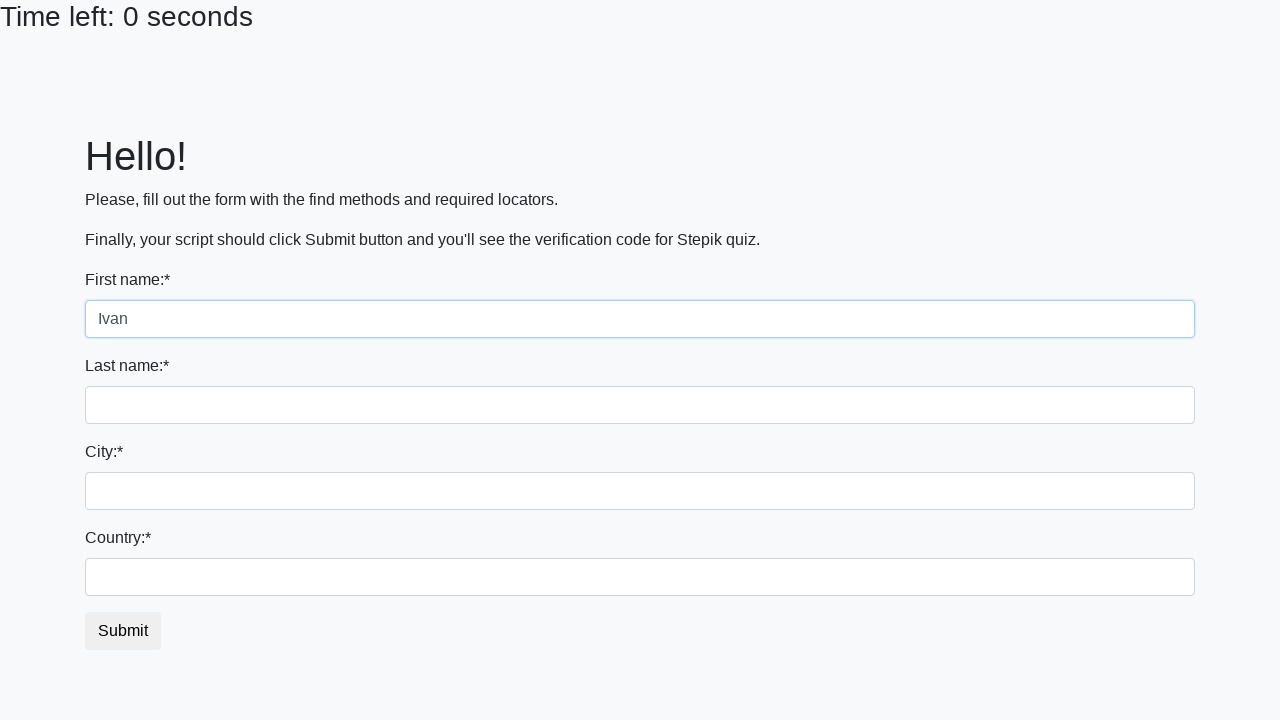

Filled last name field with 'Petrov' using name attribute selector on input[name='last_name']
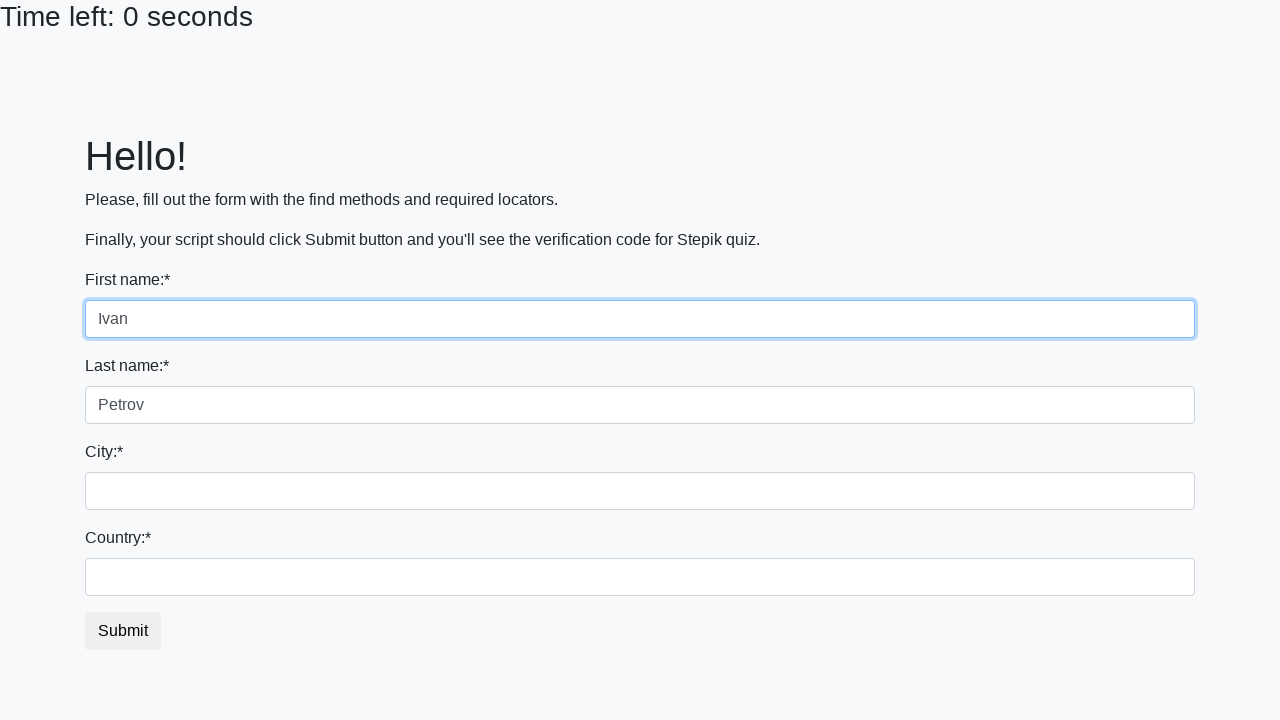

Filled city field with 'Smolensk' using class selector on .form-control.city
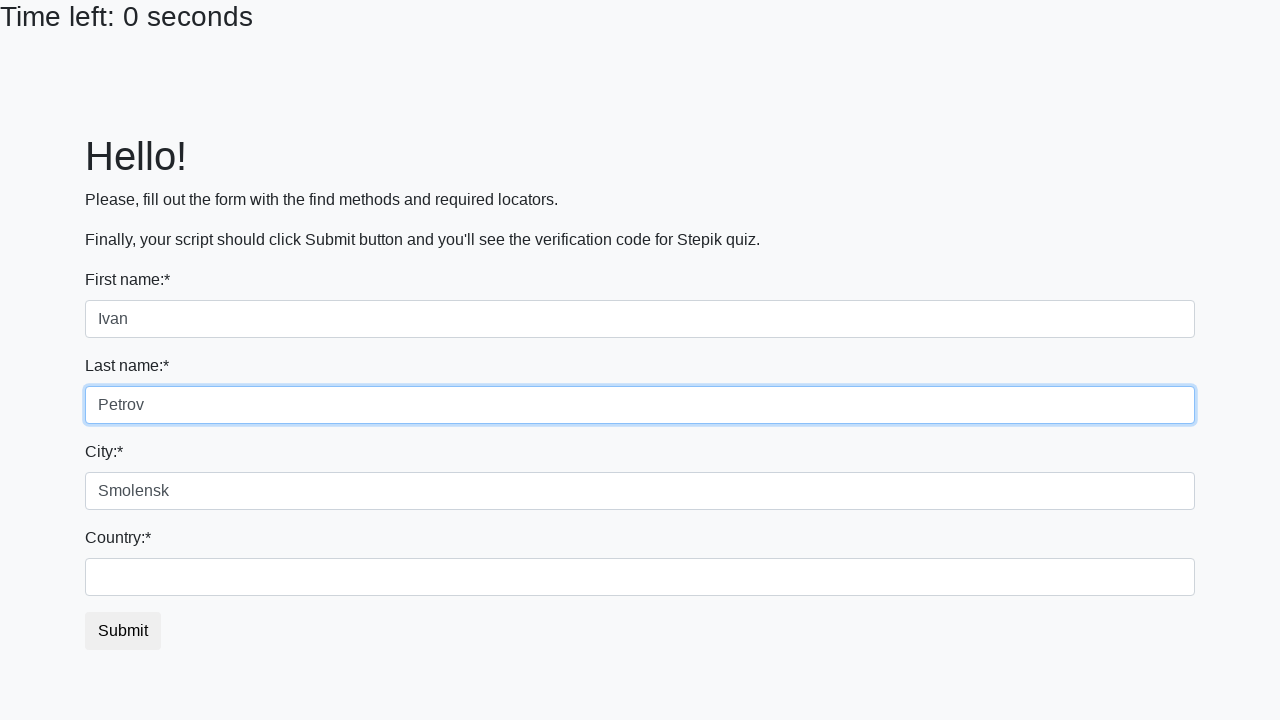

Filled country field with 'Russia' using ID selector on #country
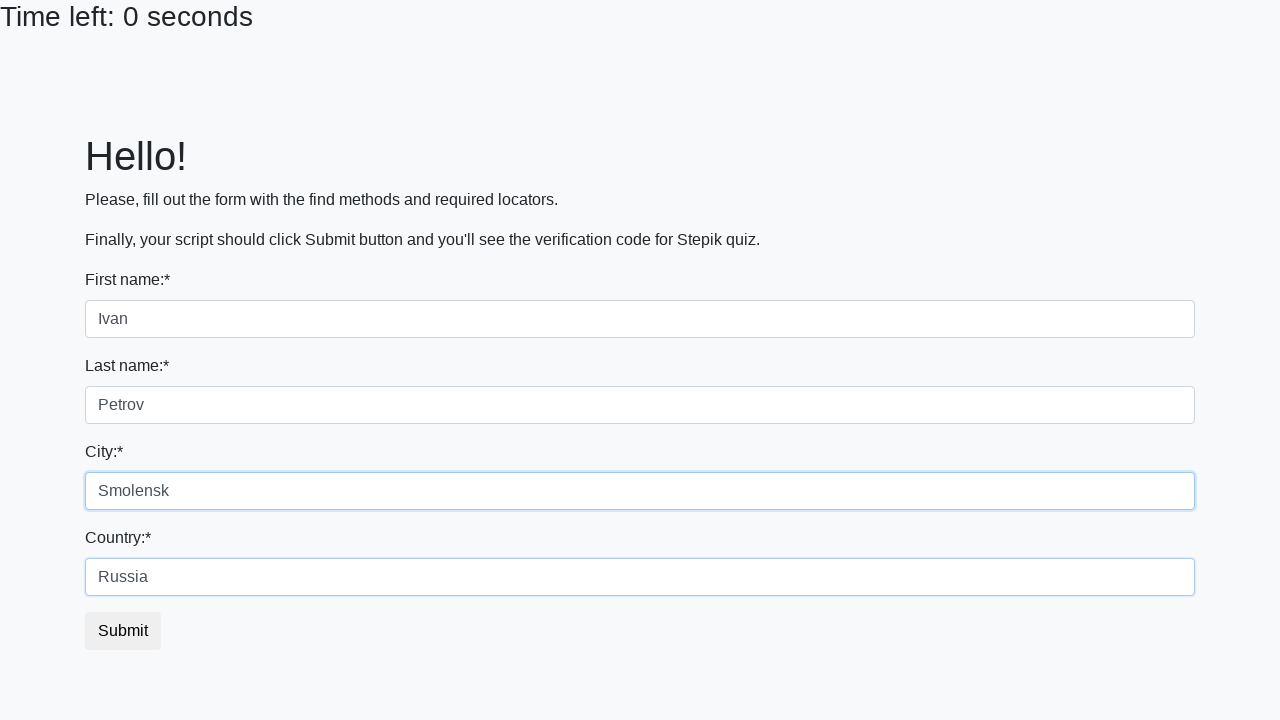

Clicked submit button to submit the form at (123, 631) on button.btn
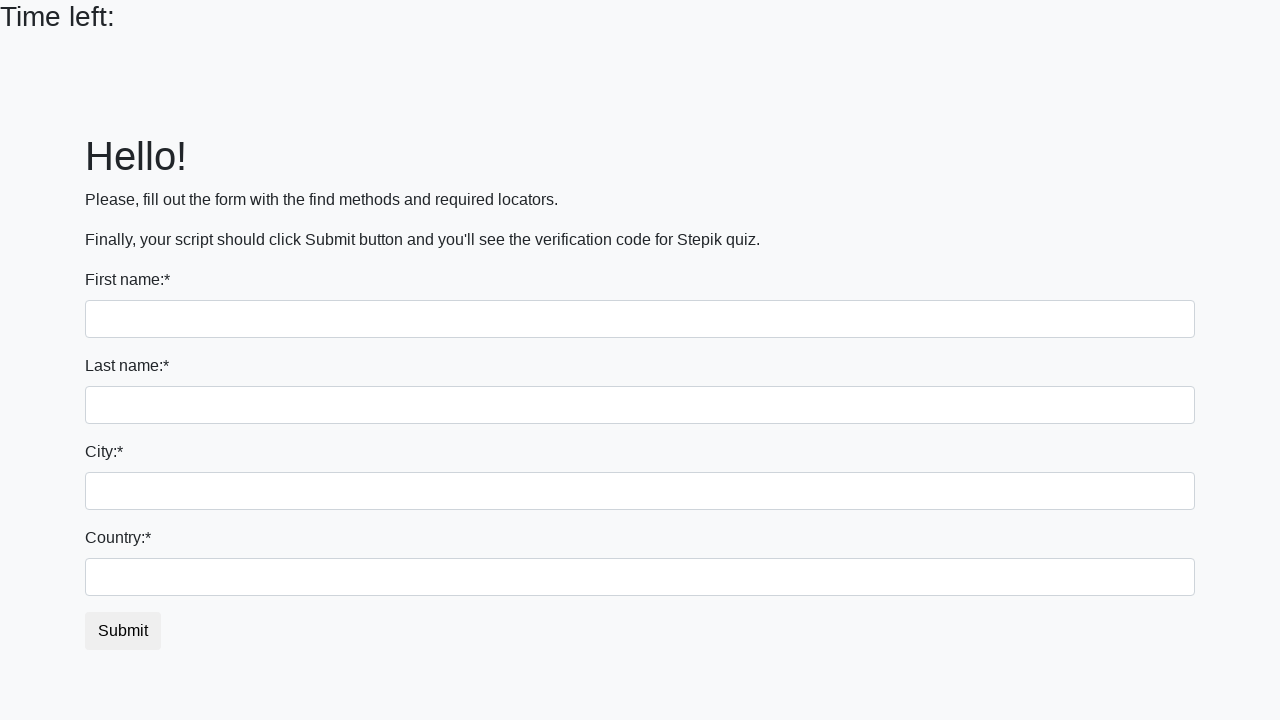

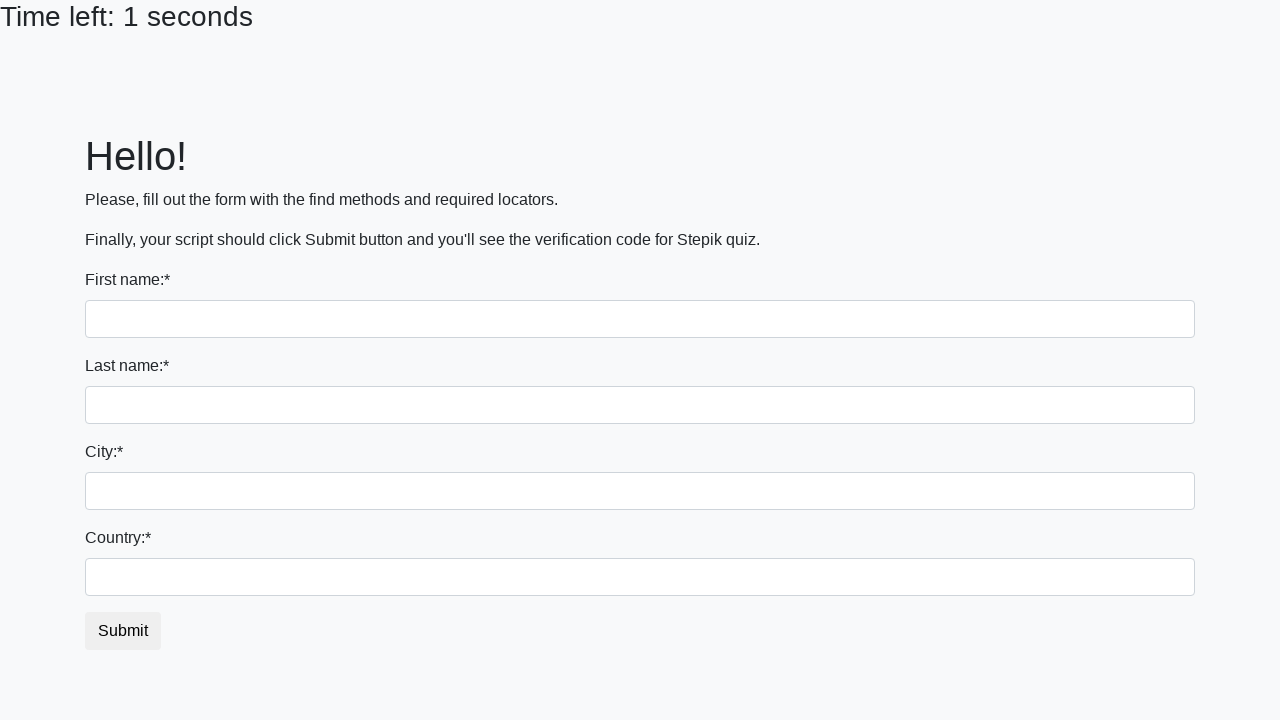